Tests navigation to the Typos page by clicking the Typos link from the homepage and verifying the page loads correctly

Starting URL: https://the-internet.herokuapp.com/

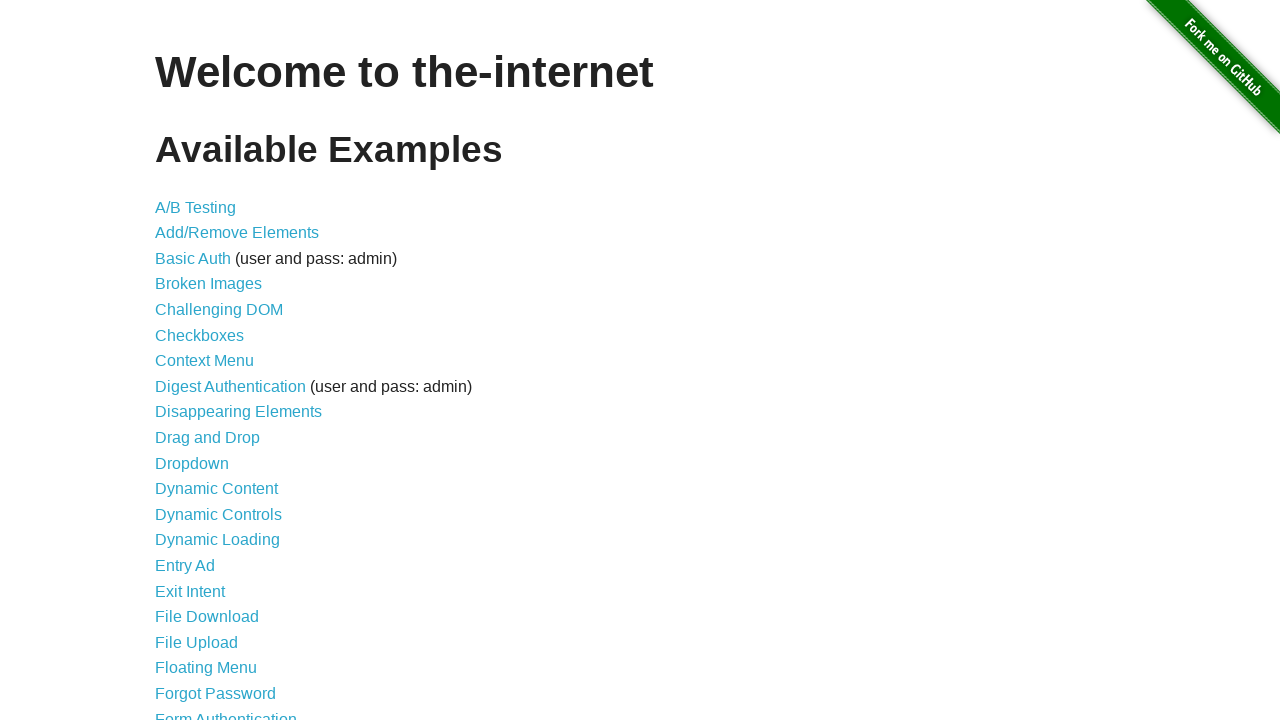

Welcome header verified on homepage
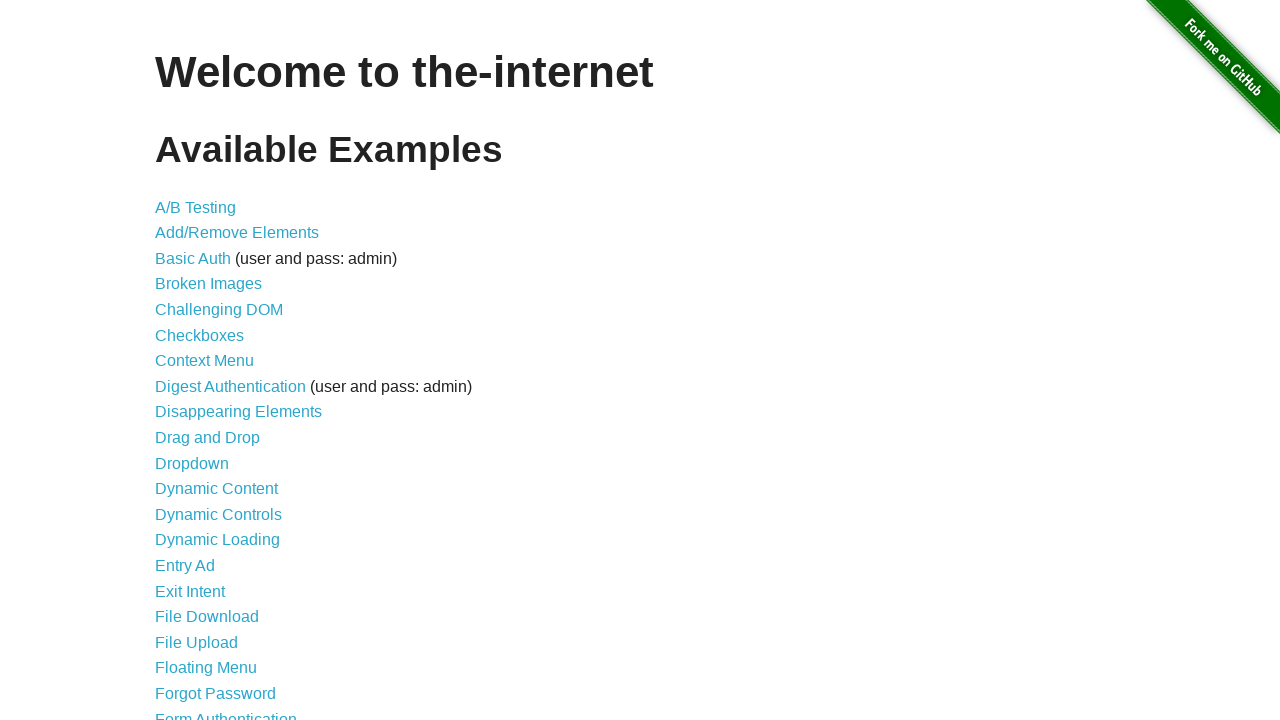

Clicked Typos link from homepage at (176, 625) on a:has-text('Typos')
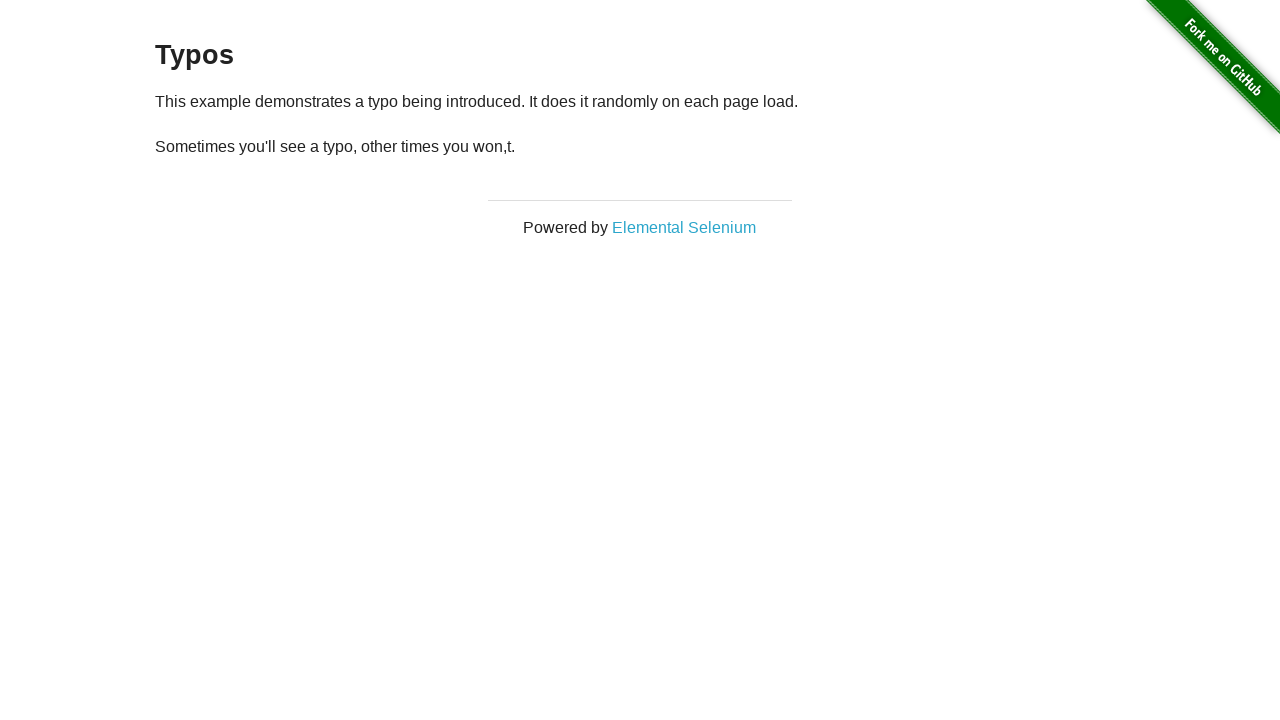

Typos page loaded and header verified
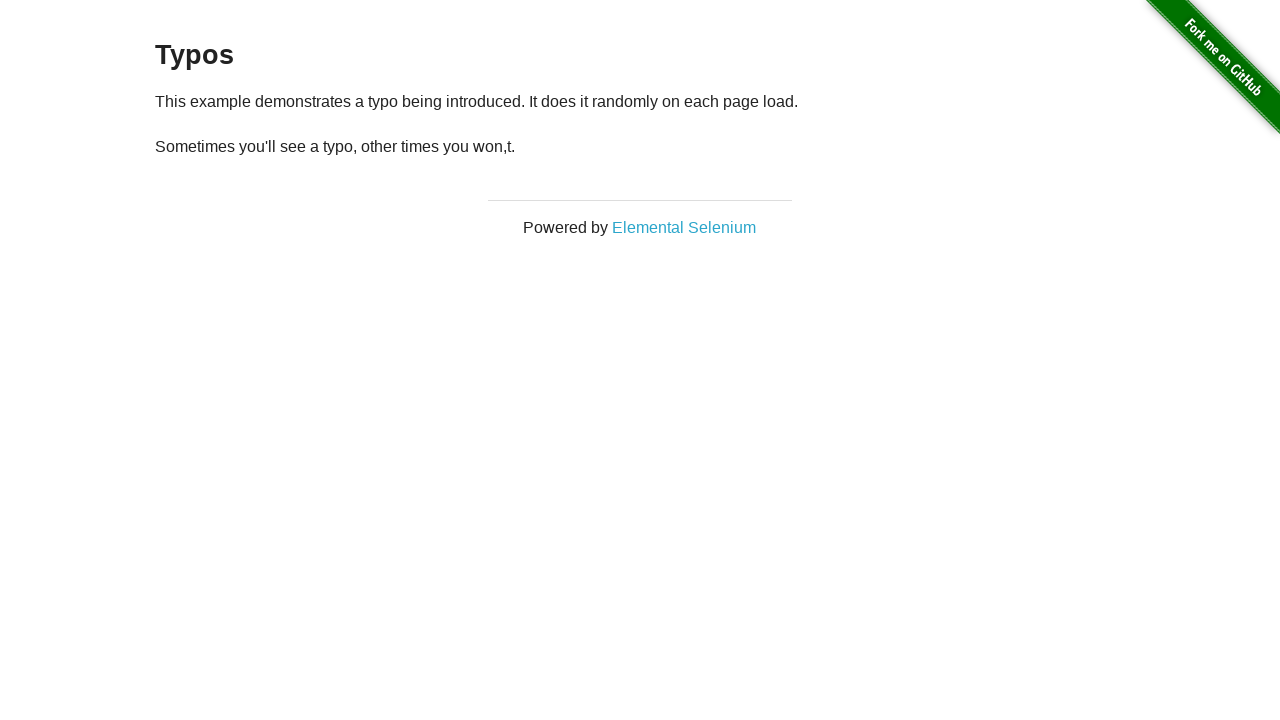

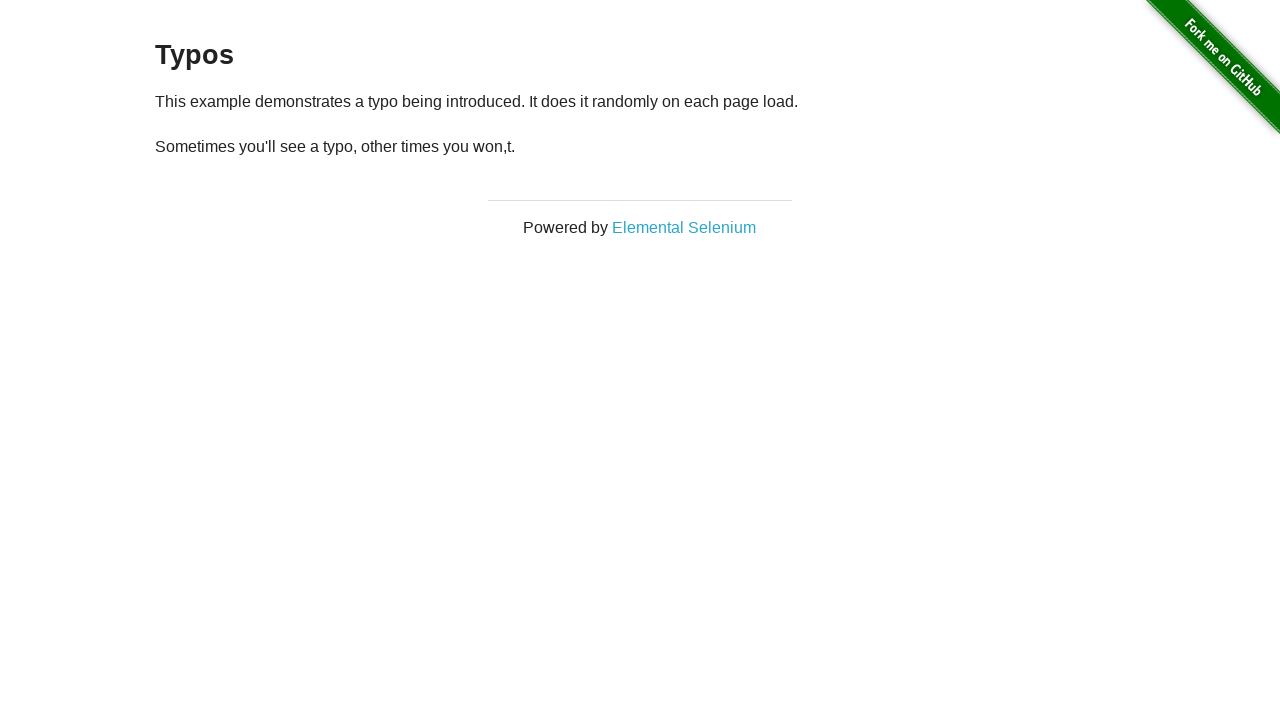